Navigates to Sina Finance 7x24 news page and verifies that the news list and refresh button are present and clickable

Starting URL: http://finance.sina.com.cn/7x24/

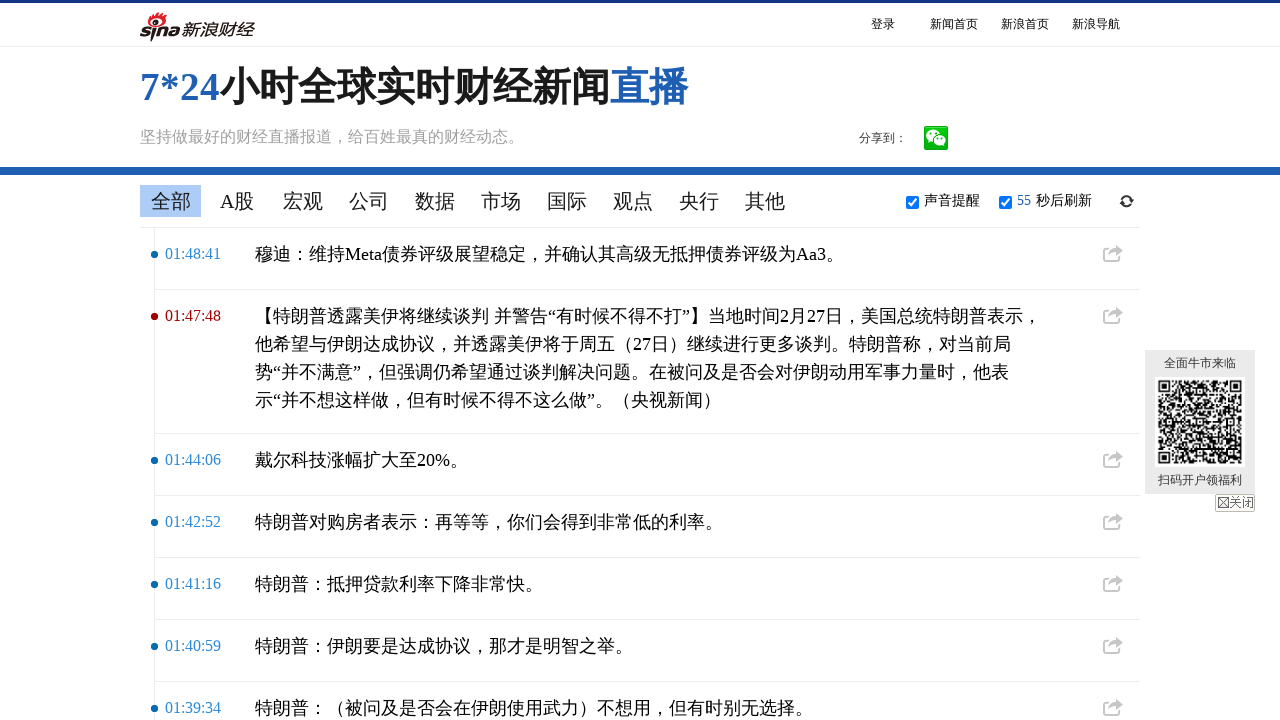

Waited for refresh button to be clickable - page loaded
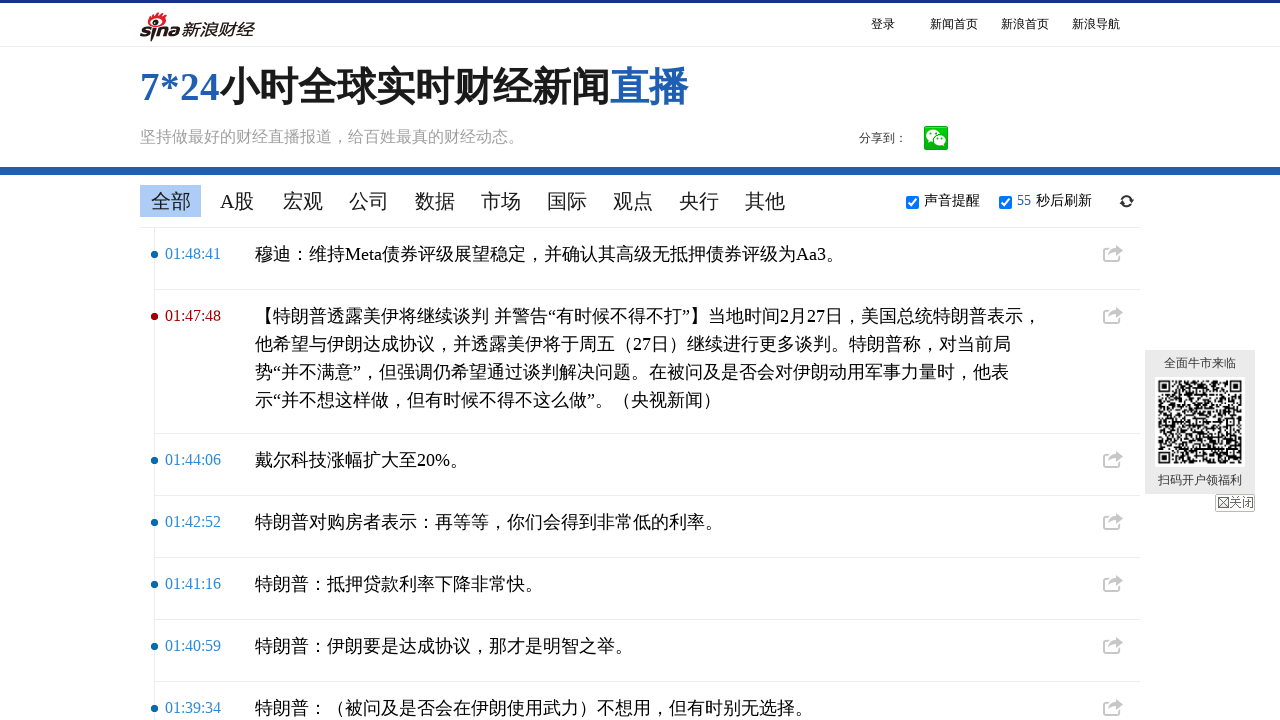

Verified news list items are present
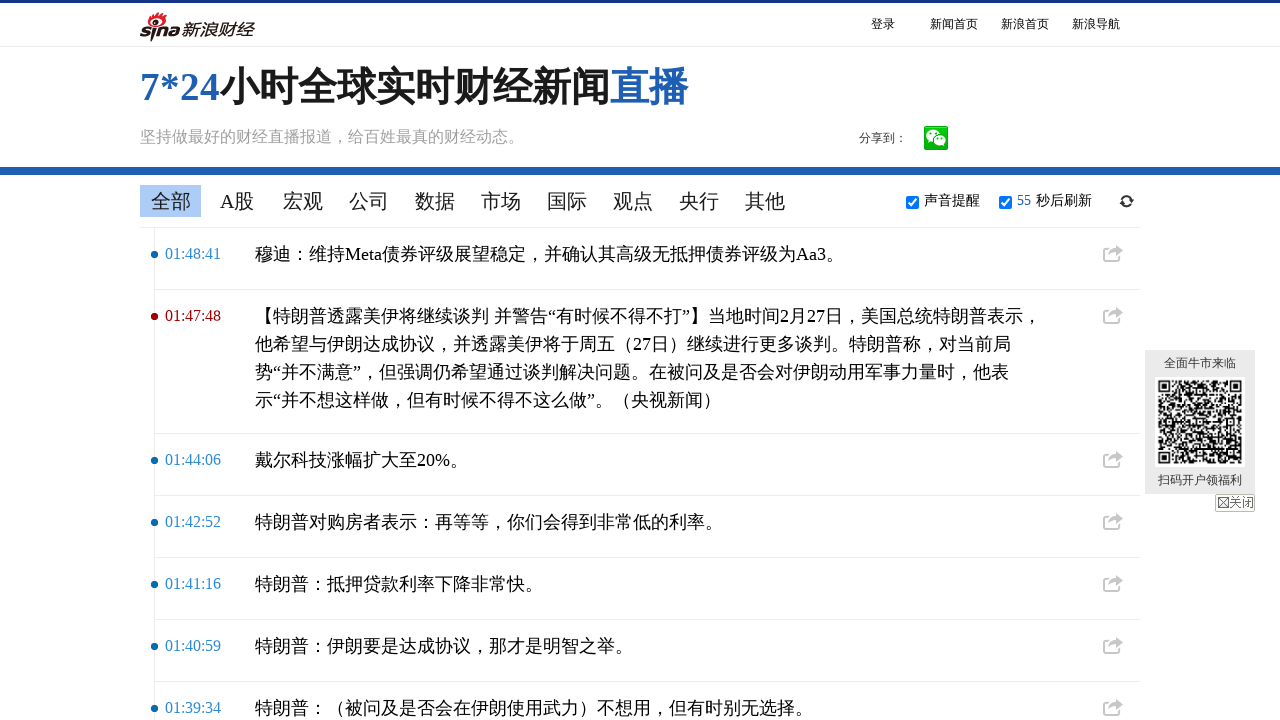

Verified news item 1 is loaded
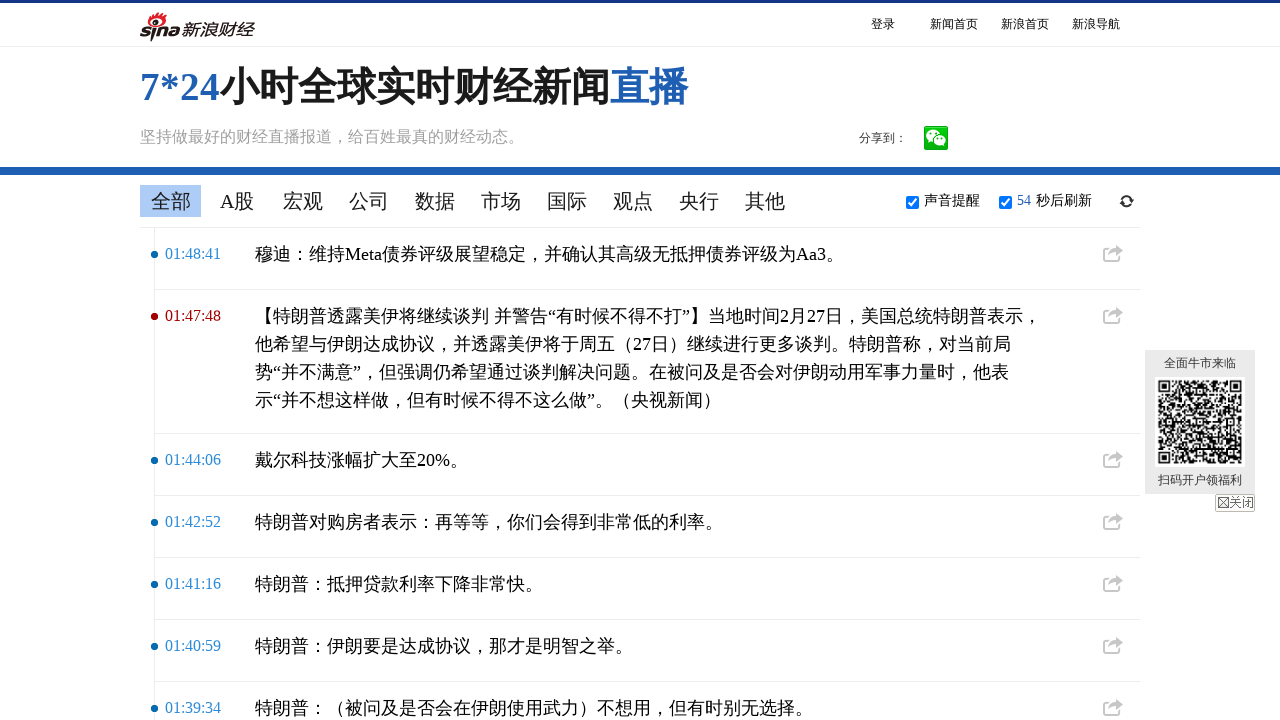

Verified news item 2 is loaded
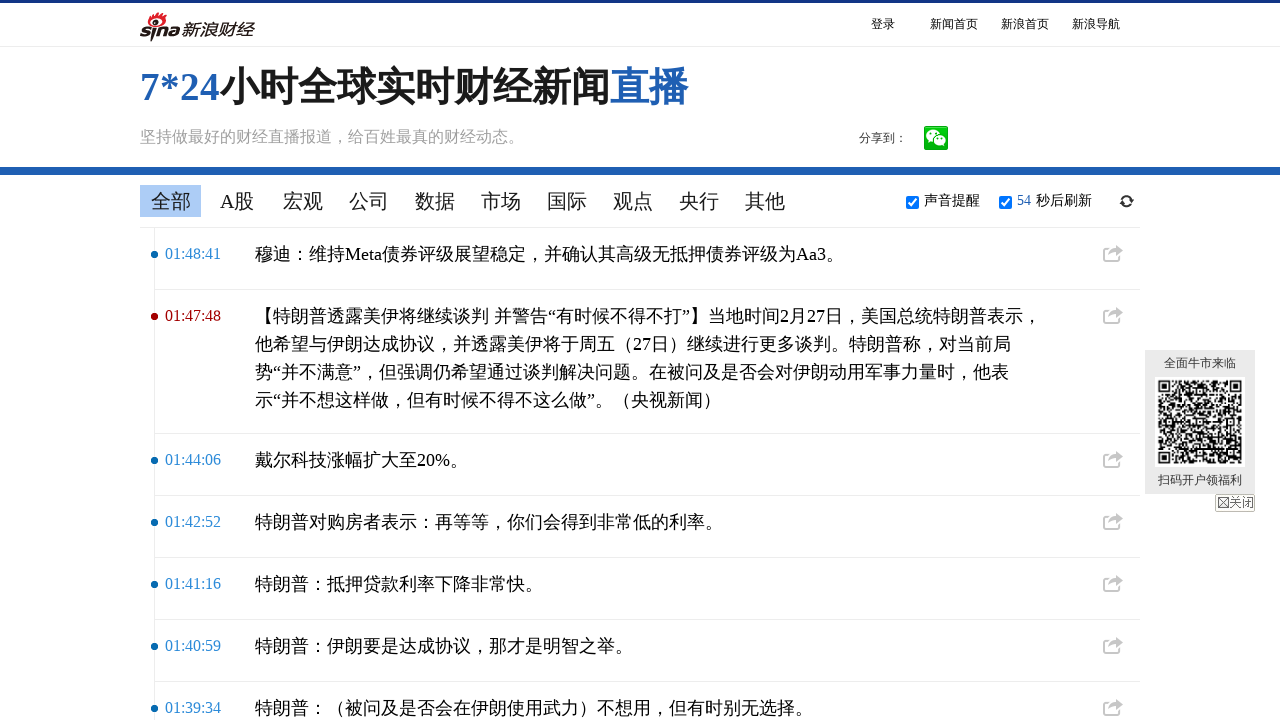

Verified news item 3 is loaded
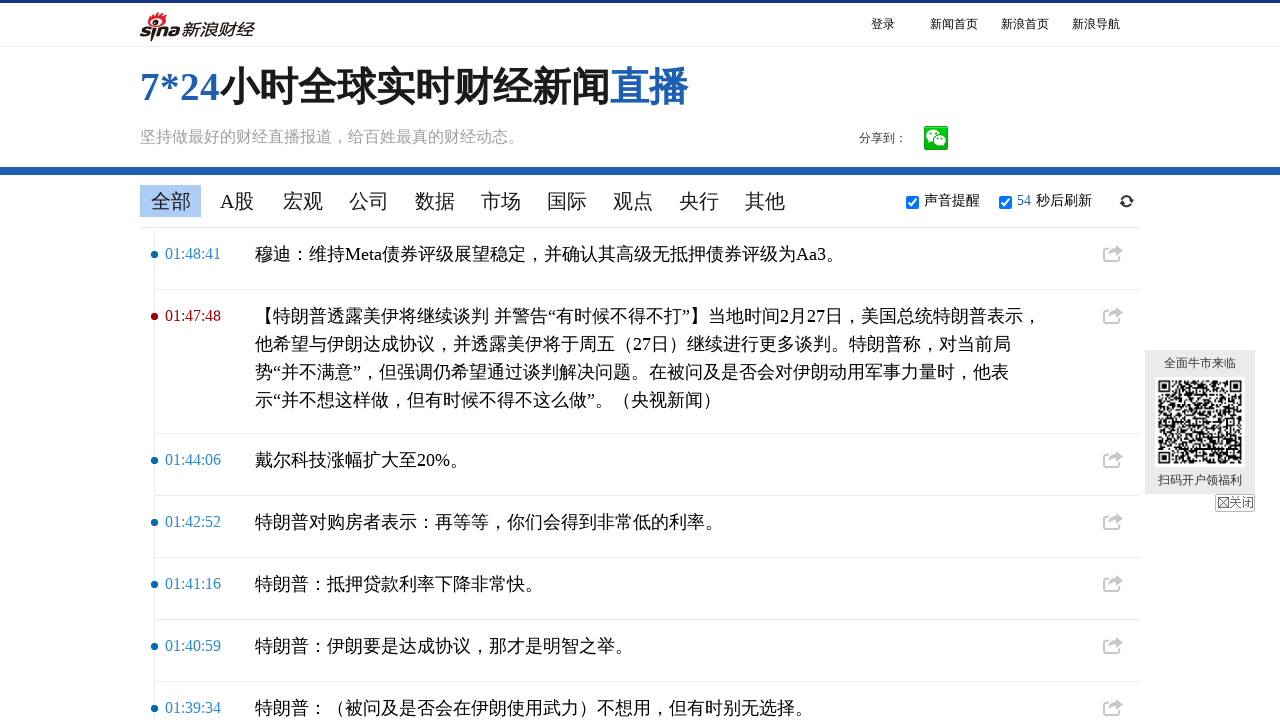

Verified news item 4 is loaded
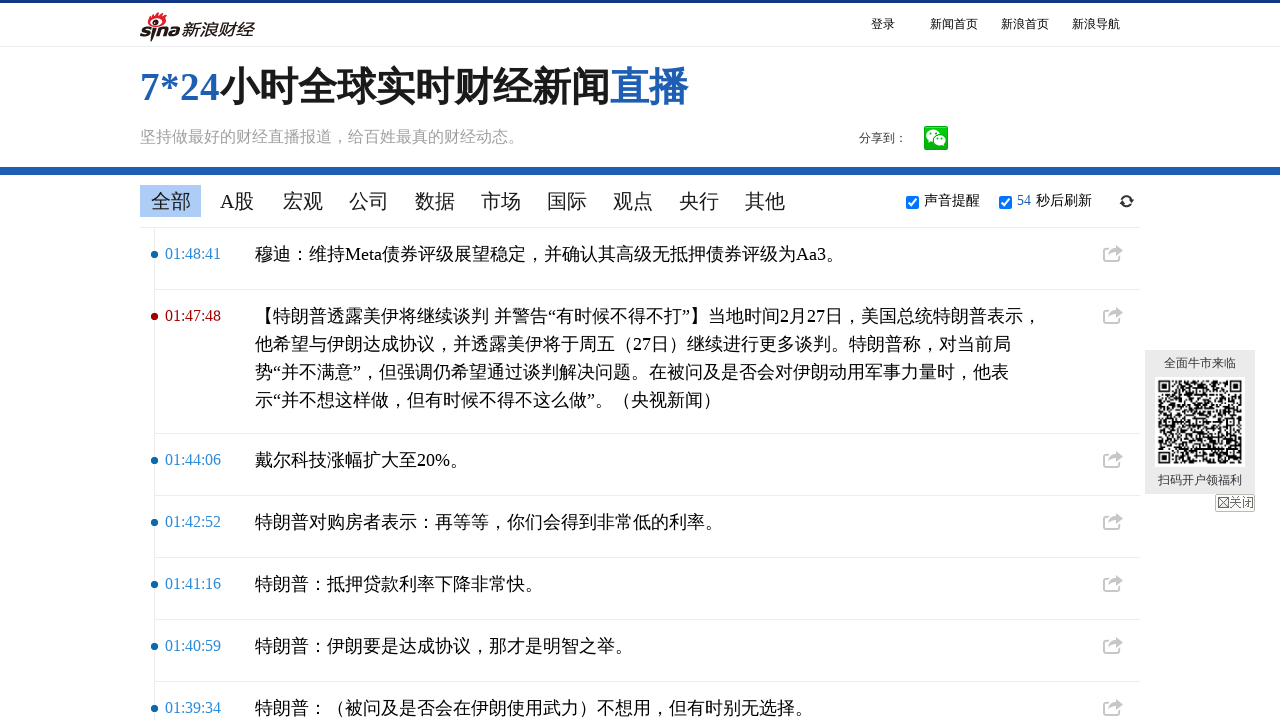

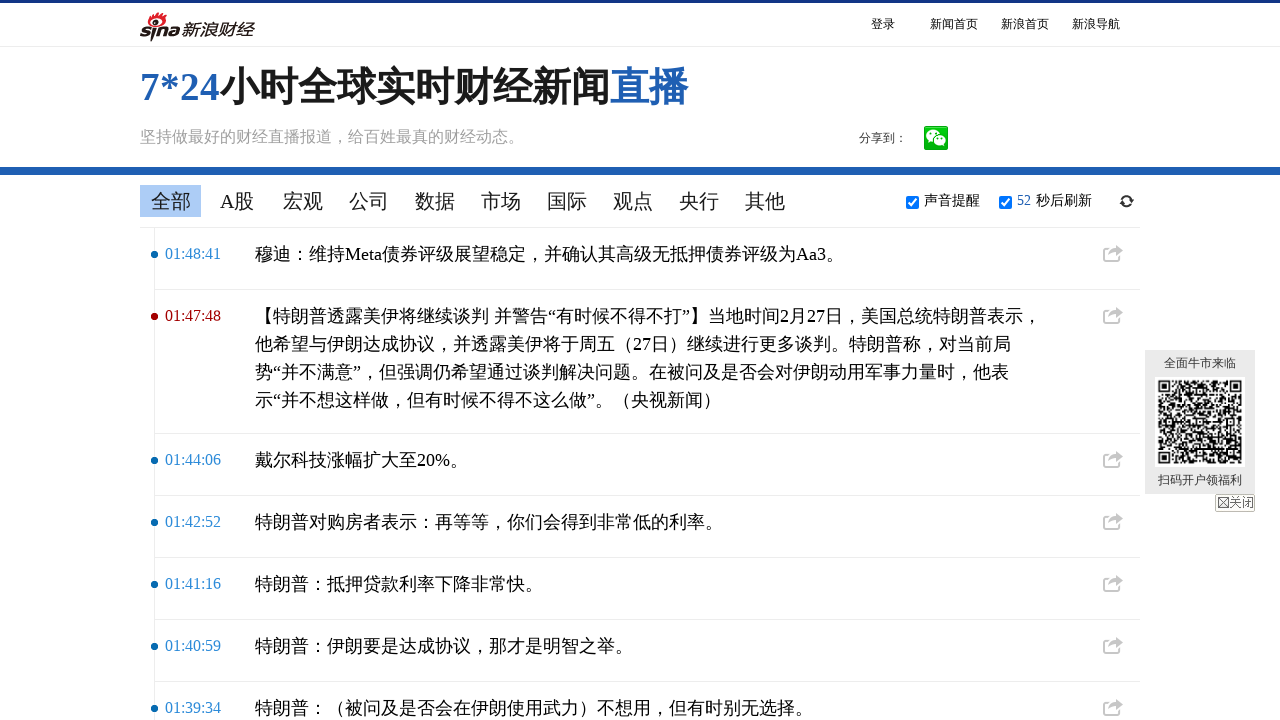